Verifies that the Location section displays address, city/ZIP, and email link, and that the Employment section displays heading, description text, and careers page link.

Starting URL: https://www.andreandson.com/

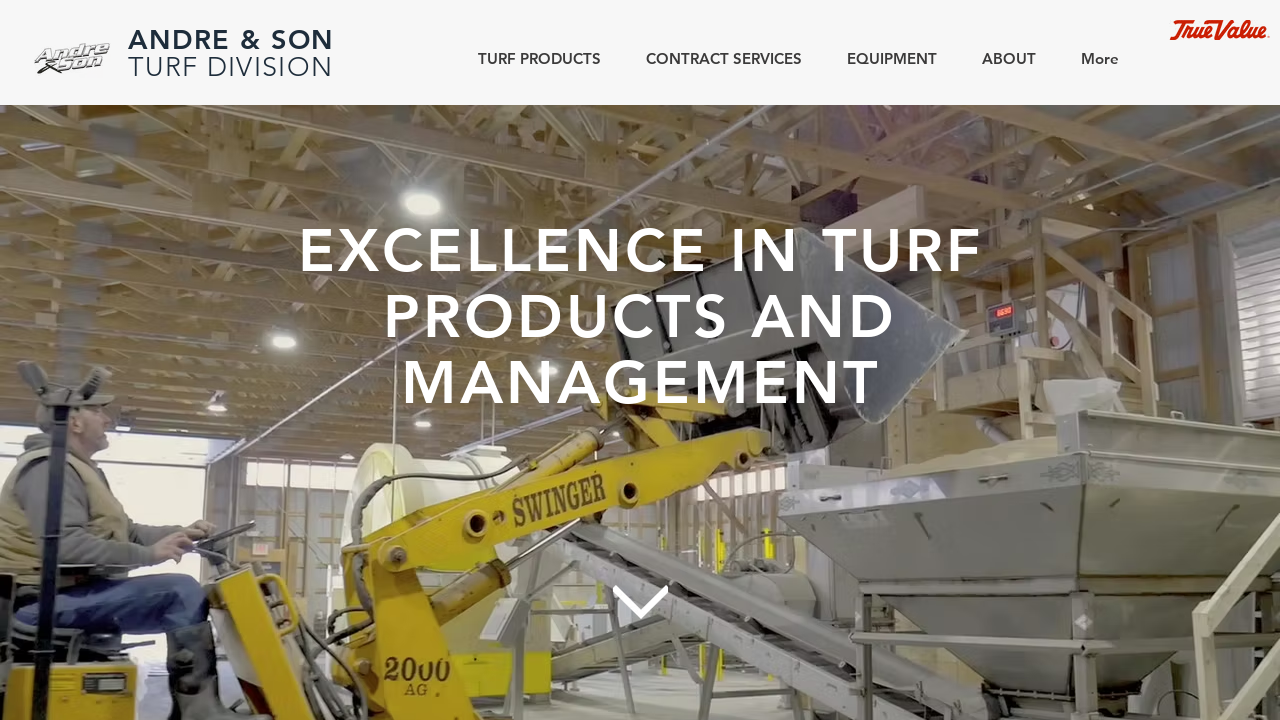

Scrolled to CONTACT section
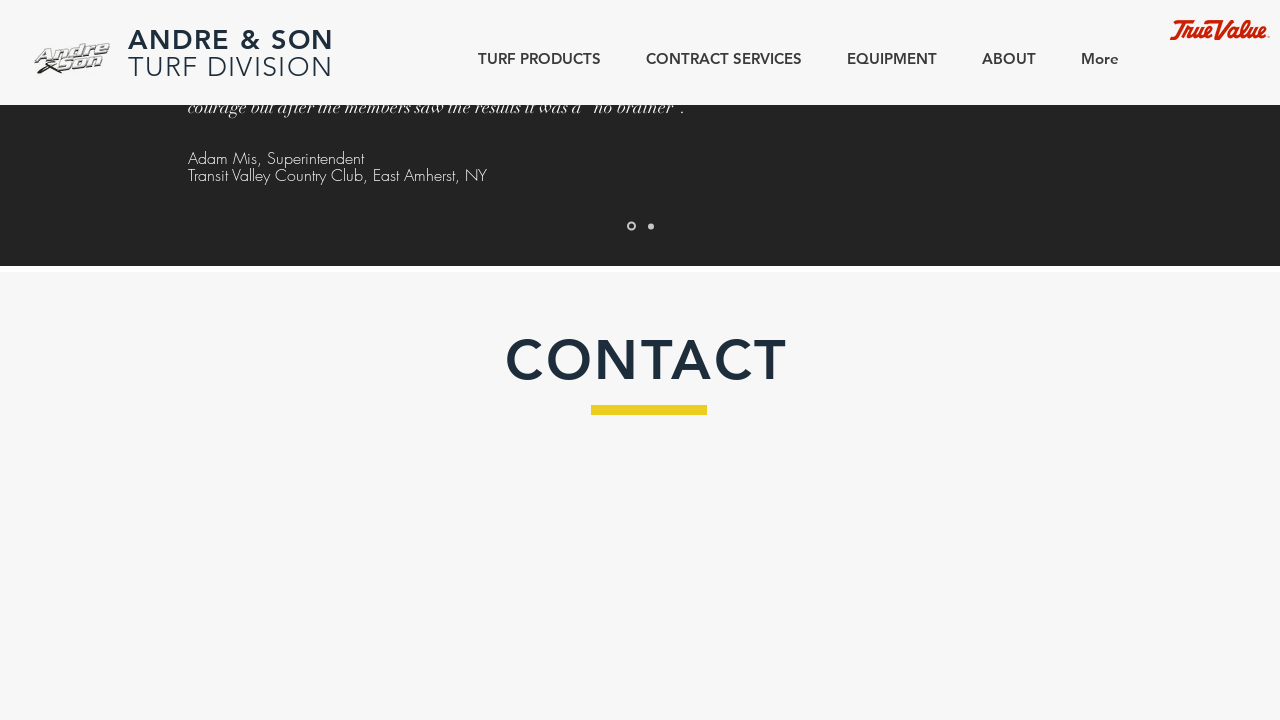

Location heading is visible
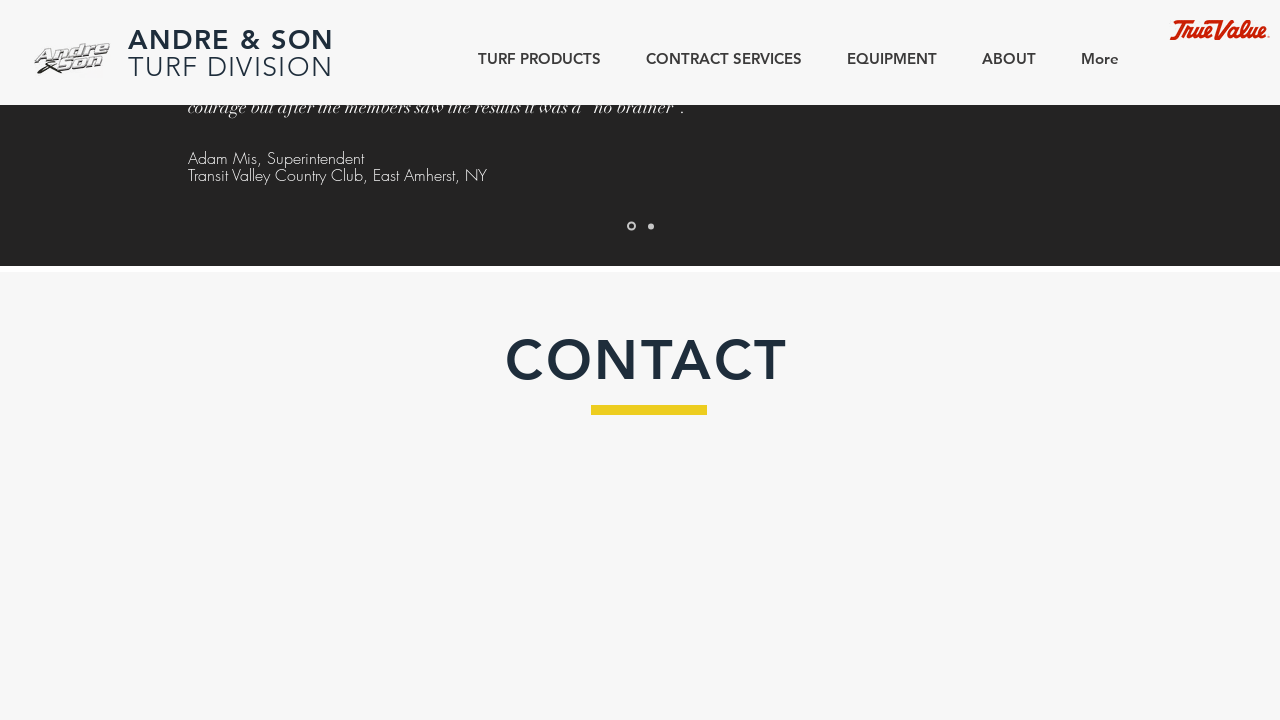

Address line 'State Route 706' is visible in Location section
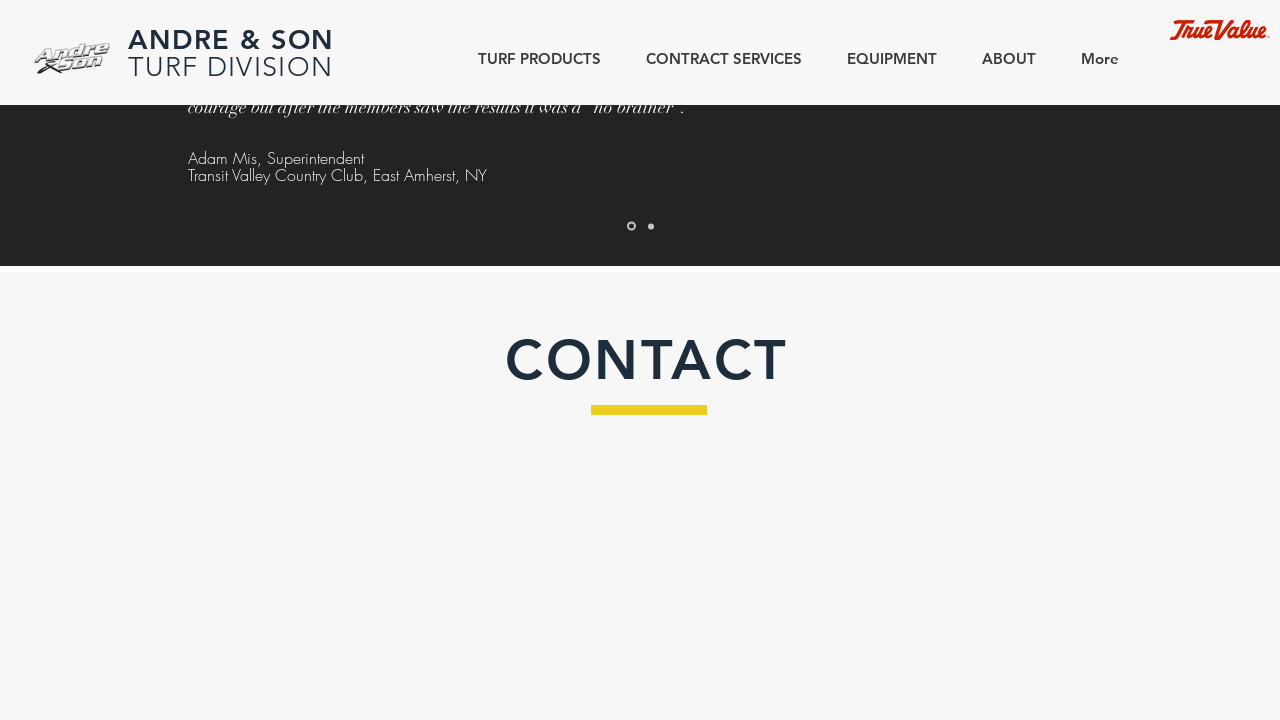

City and ZIP 'Montrose, PA' is visible in Location section
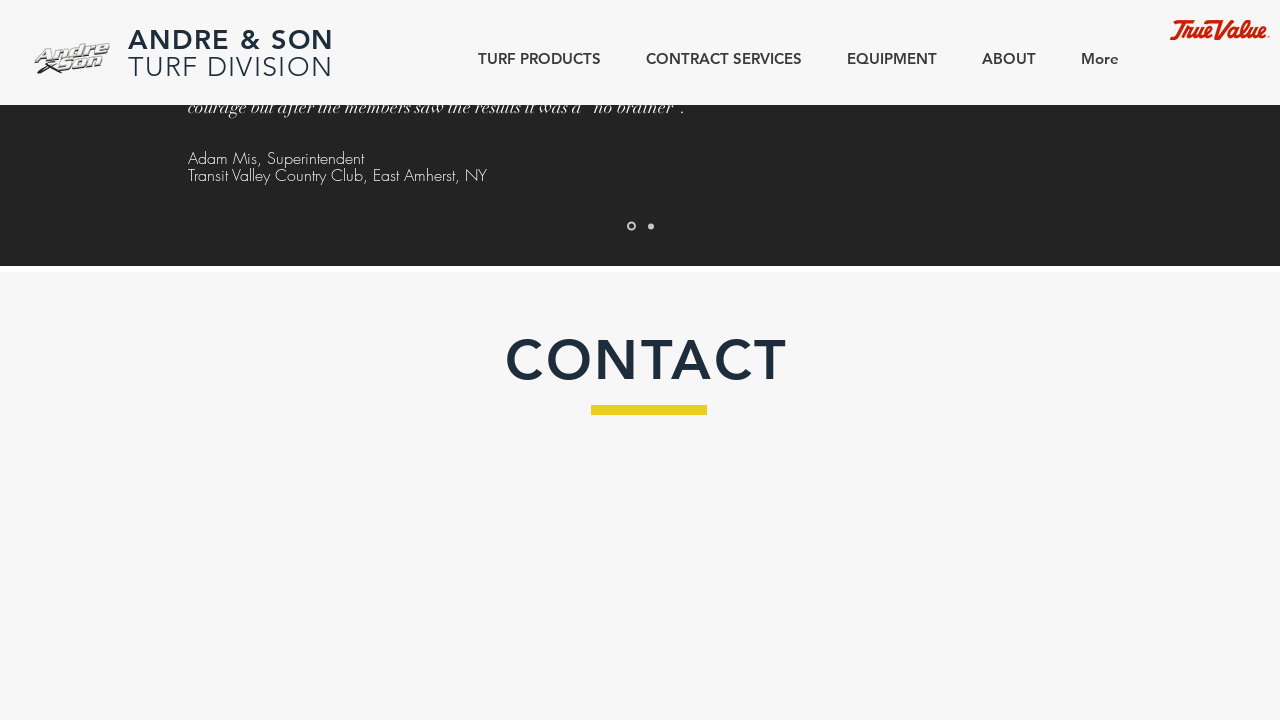

Email link 'turf@andreandson.com' is visible in Location section
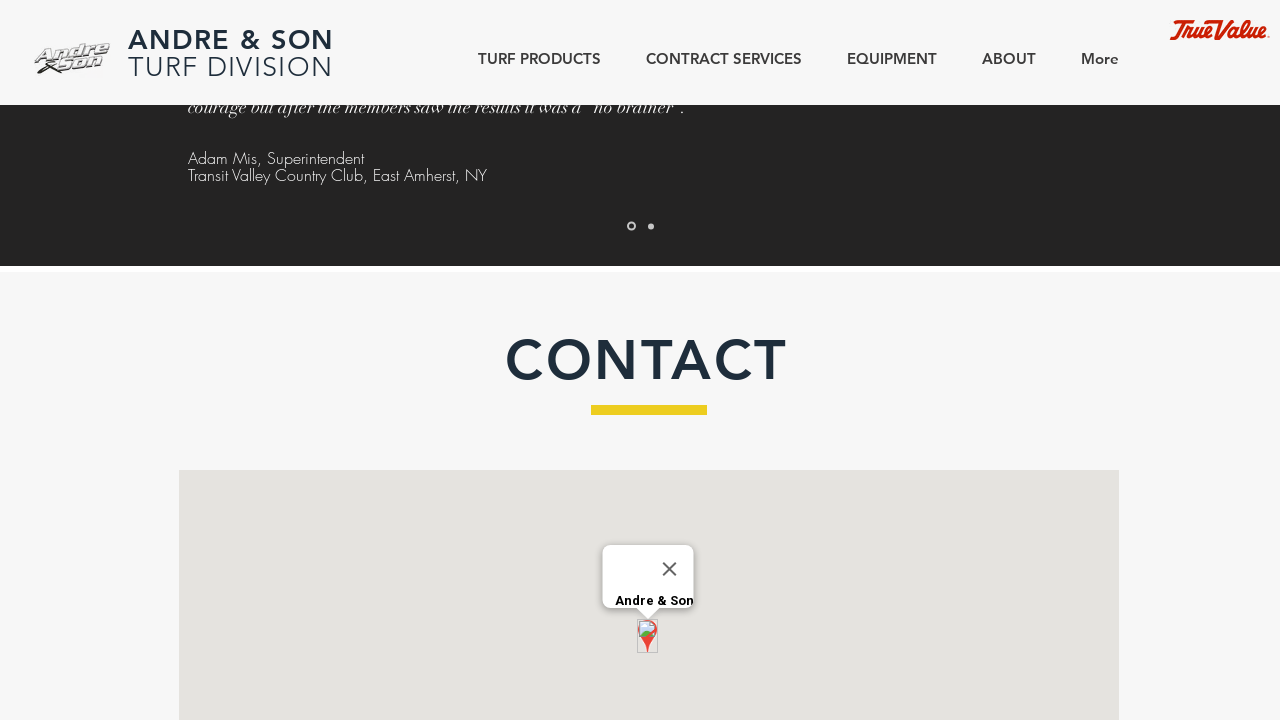

Employment heading is visible
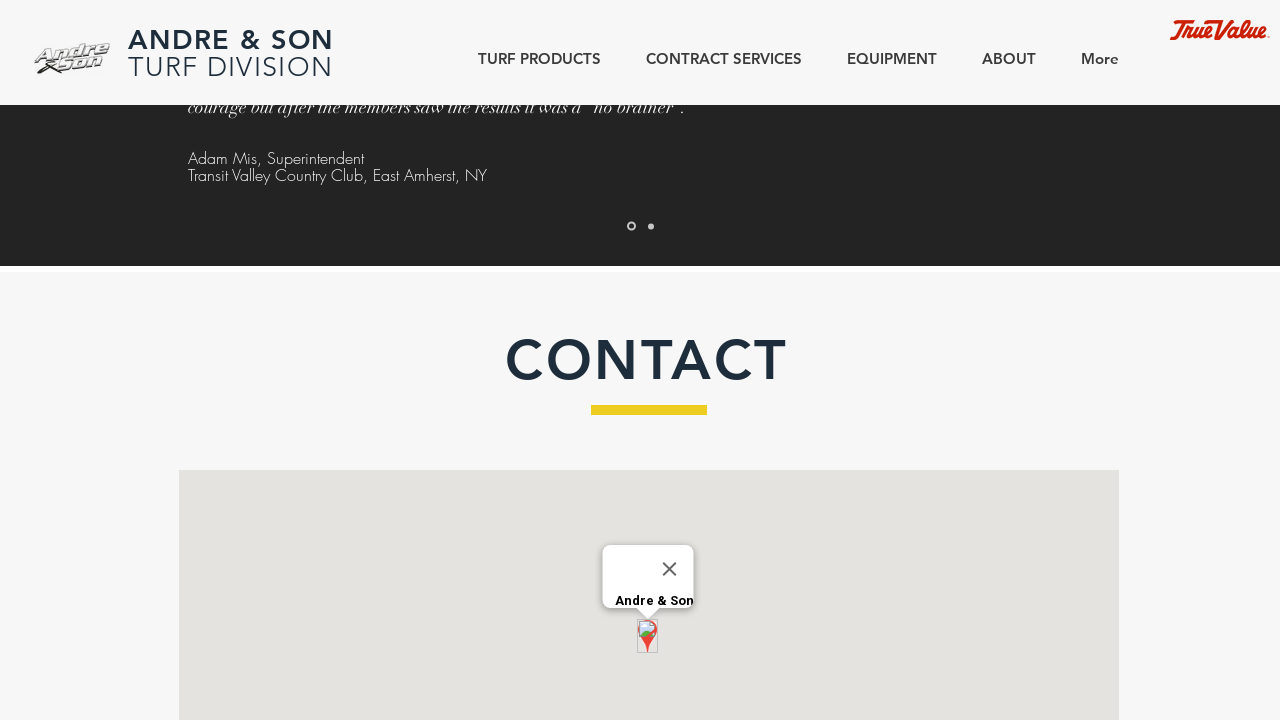

Employment description text 'We are always looking for talented individuals' is visible
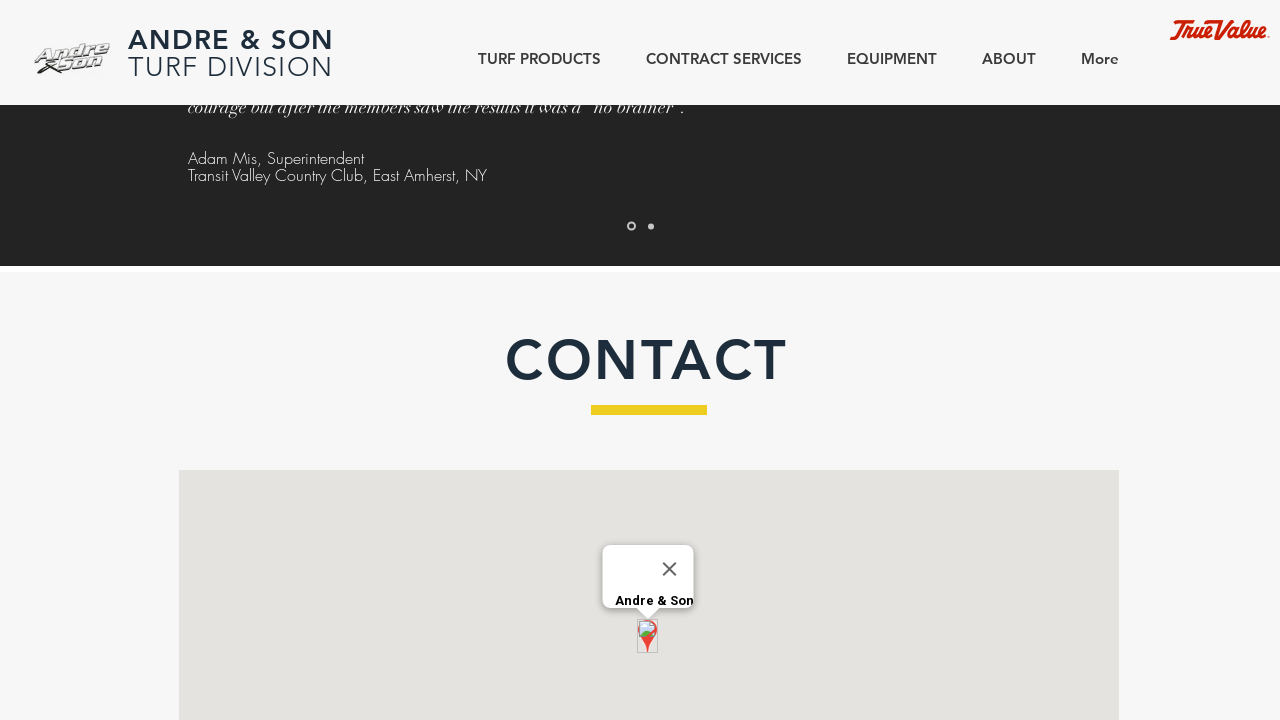

Careers page link is visible in Employment section
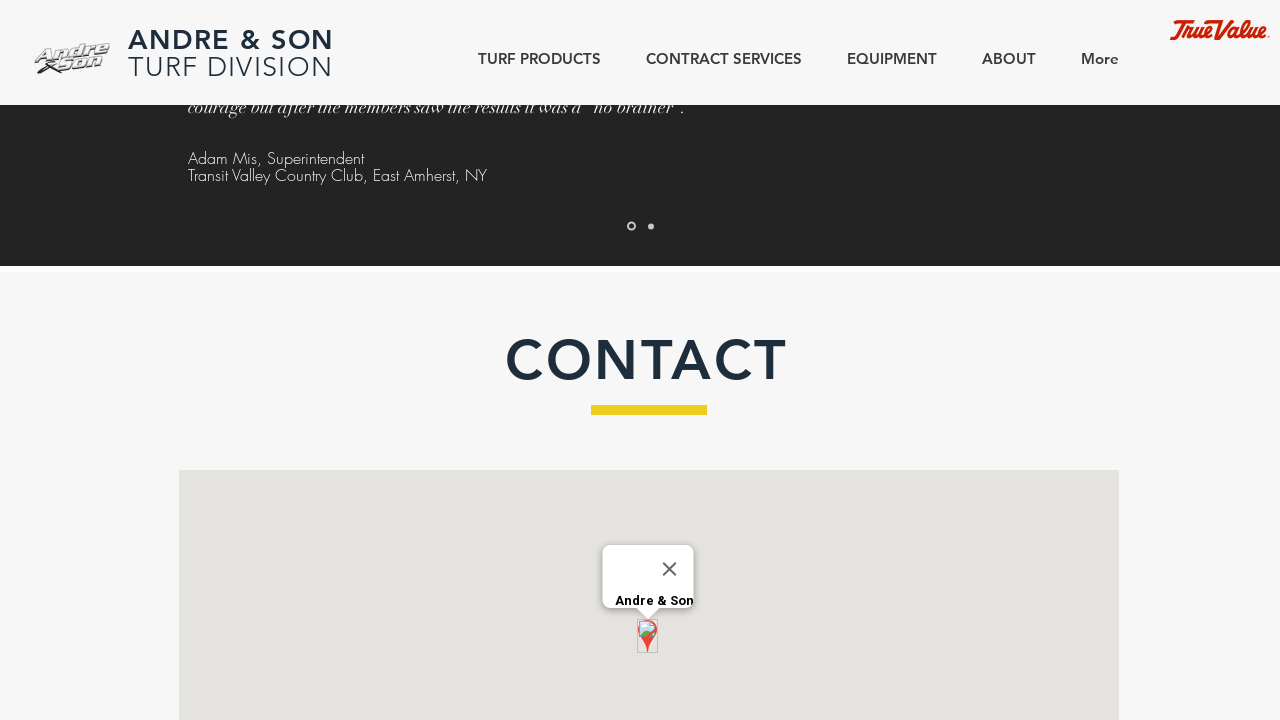

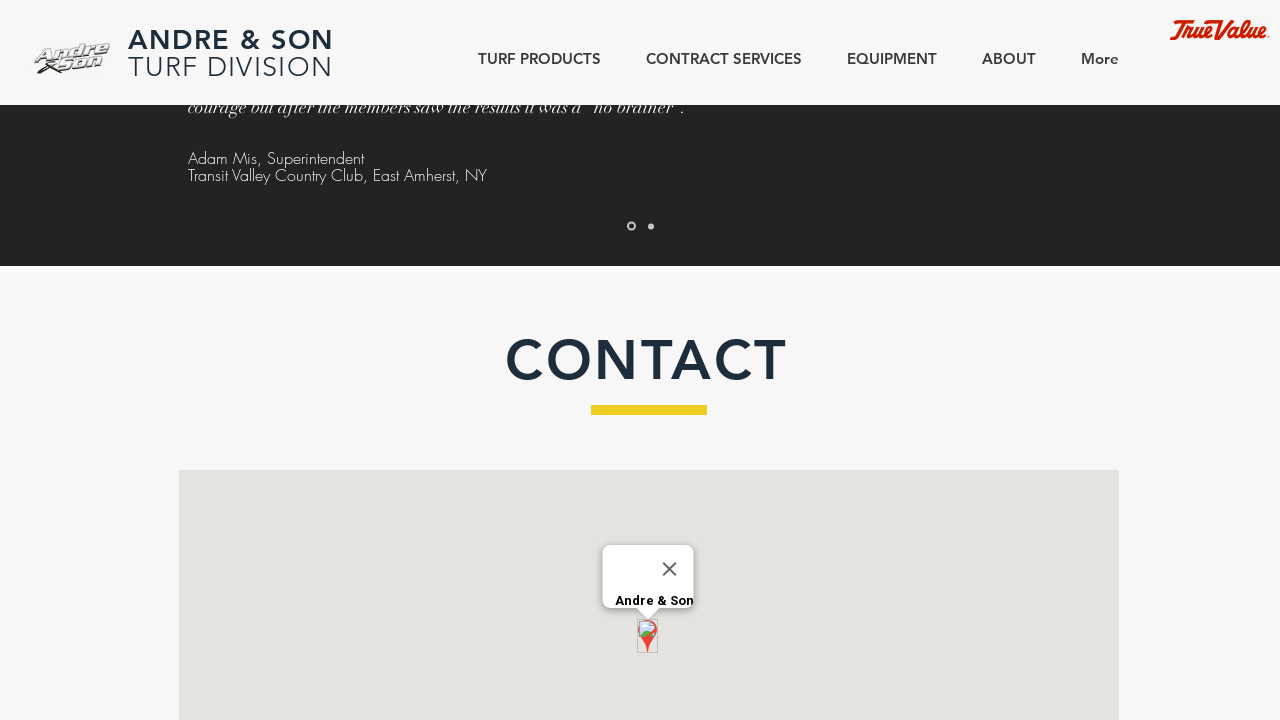